Tests JavaScript confirmation alert handling by clicking a button to trigger a confirmation dialog, accepting it, and verifying the result message on the page.

Starting URL: http://the-internet.herokuapp.com/javascript_alerts

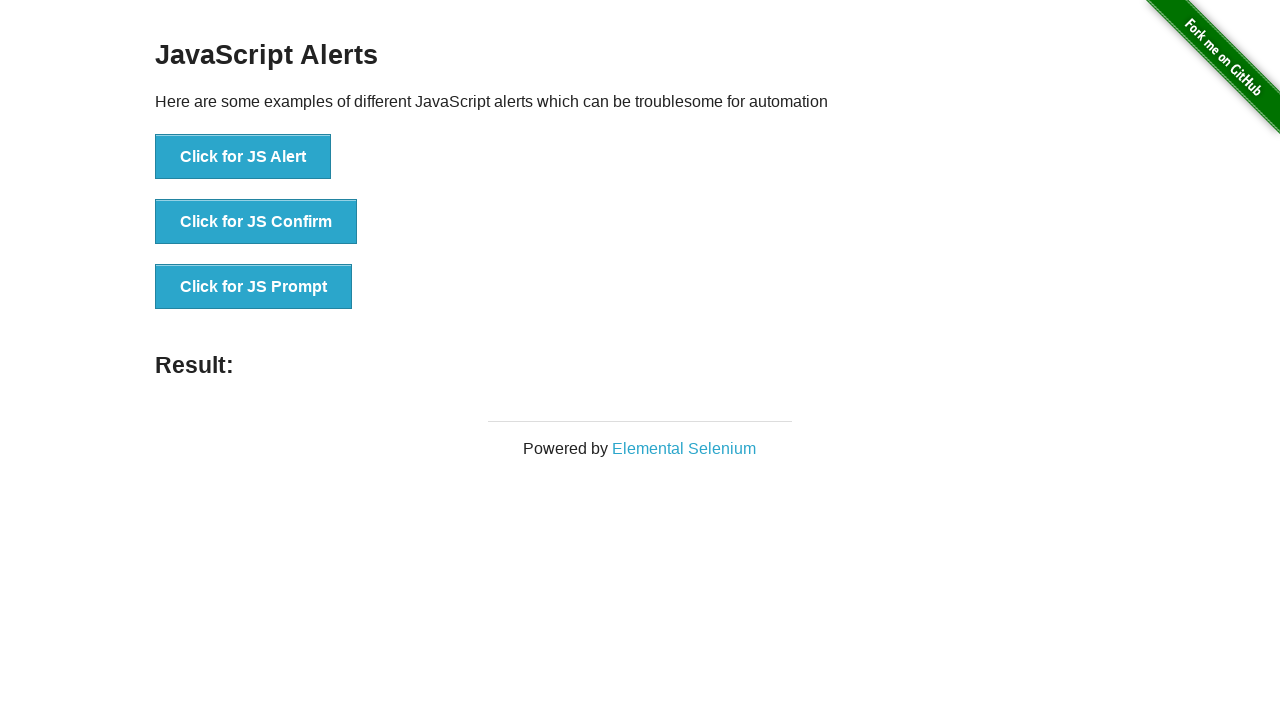

Set up dialog handler to accept confirmation alert
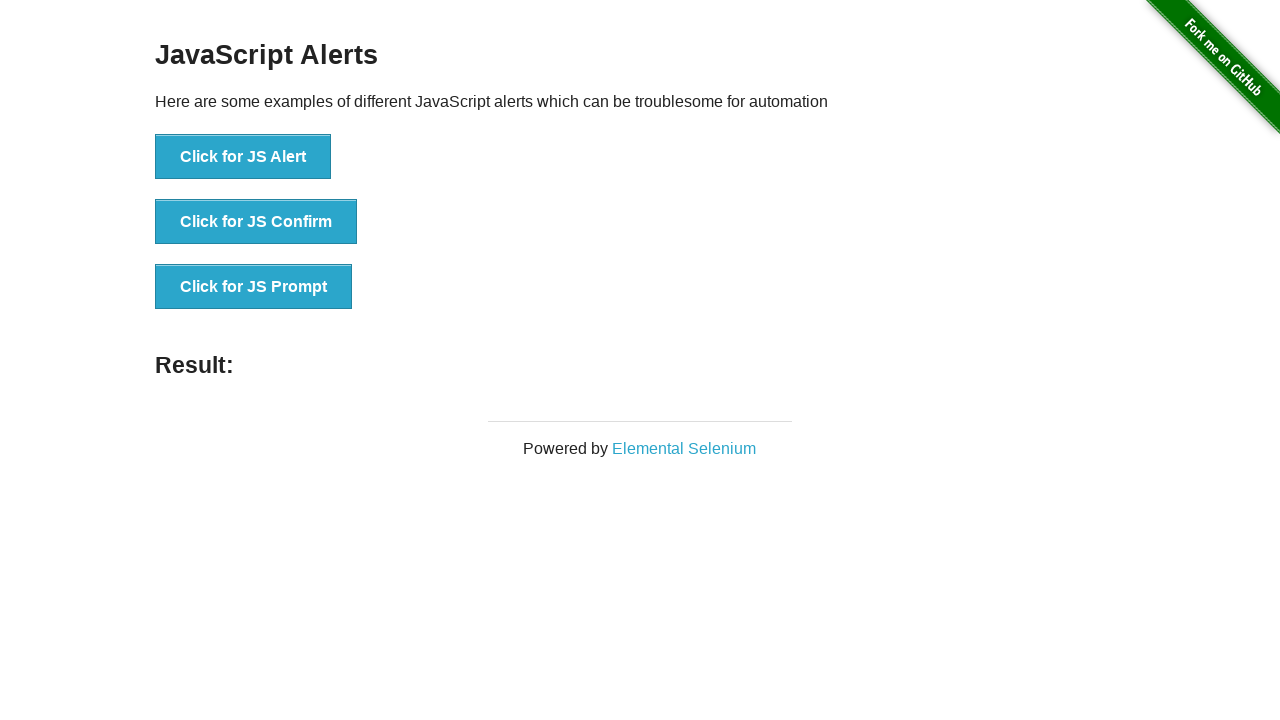

Clicked second button to trigger JavaScript confirmation alert at (256, 222) on button >> nth=1
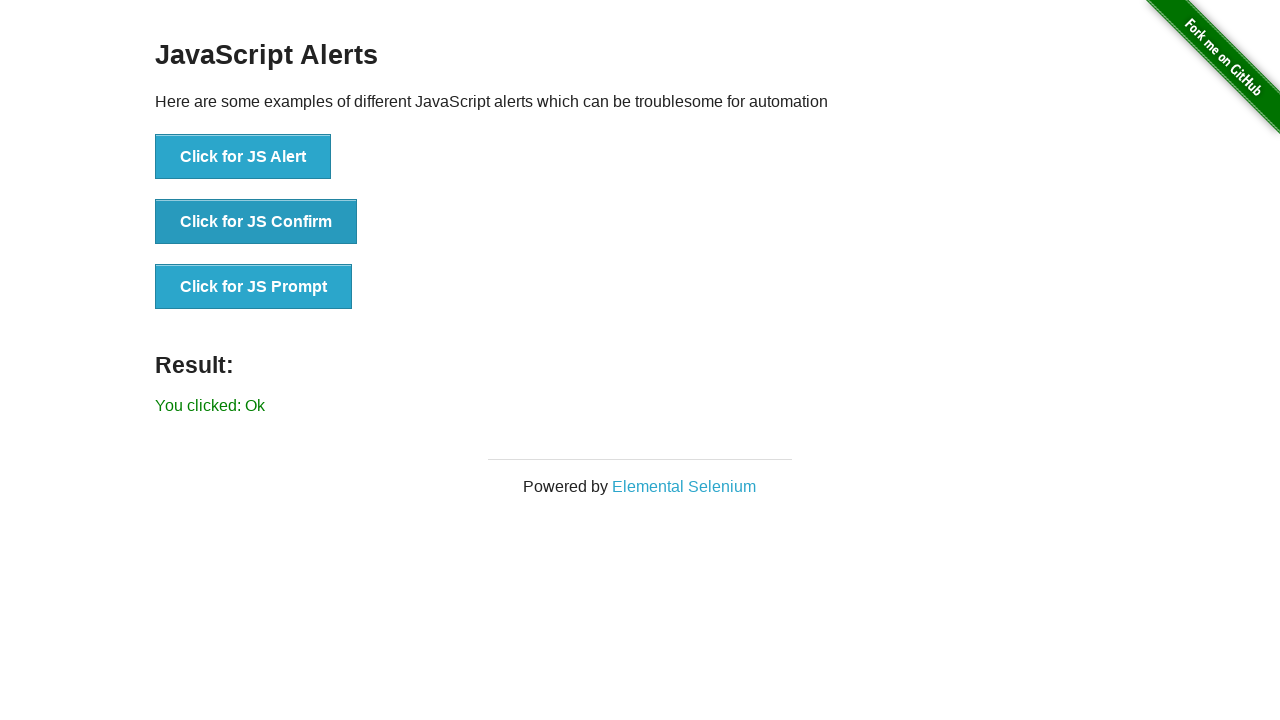

Result message appeared on page
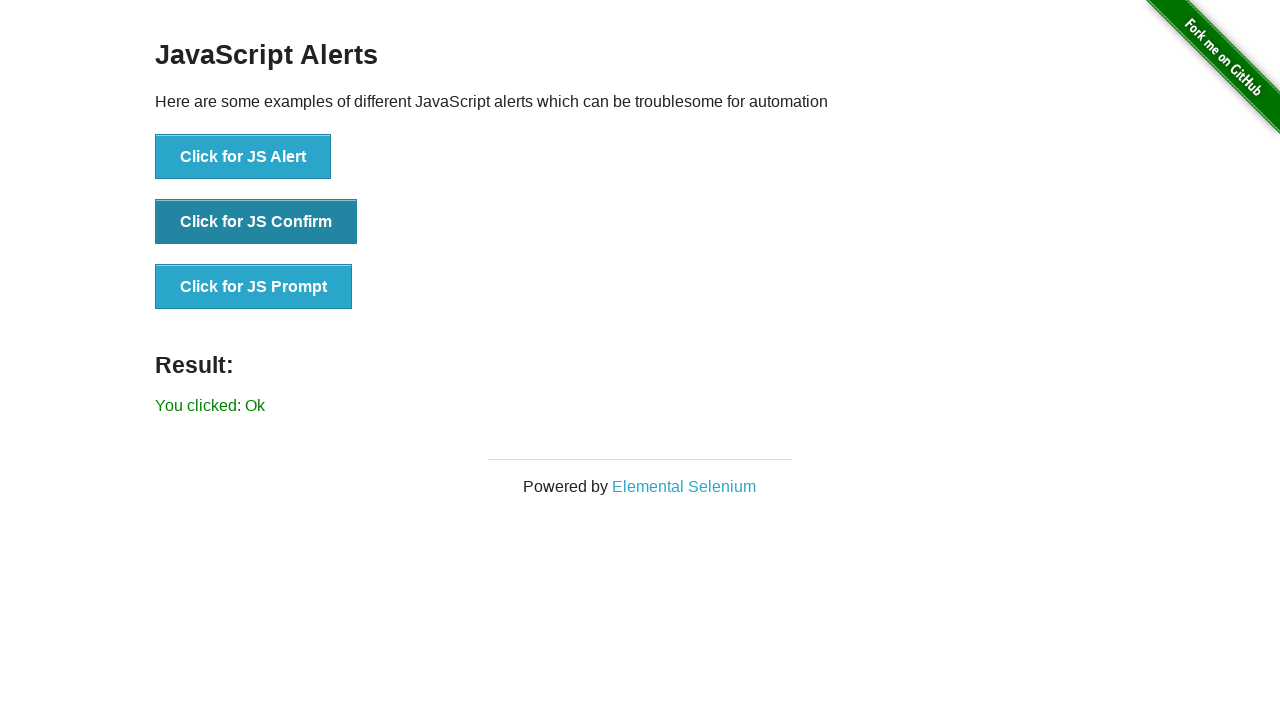

Retrieved result text content
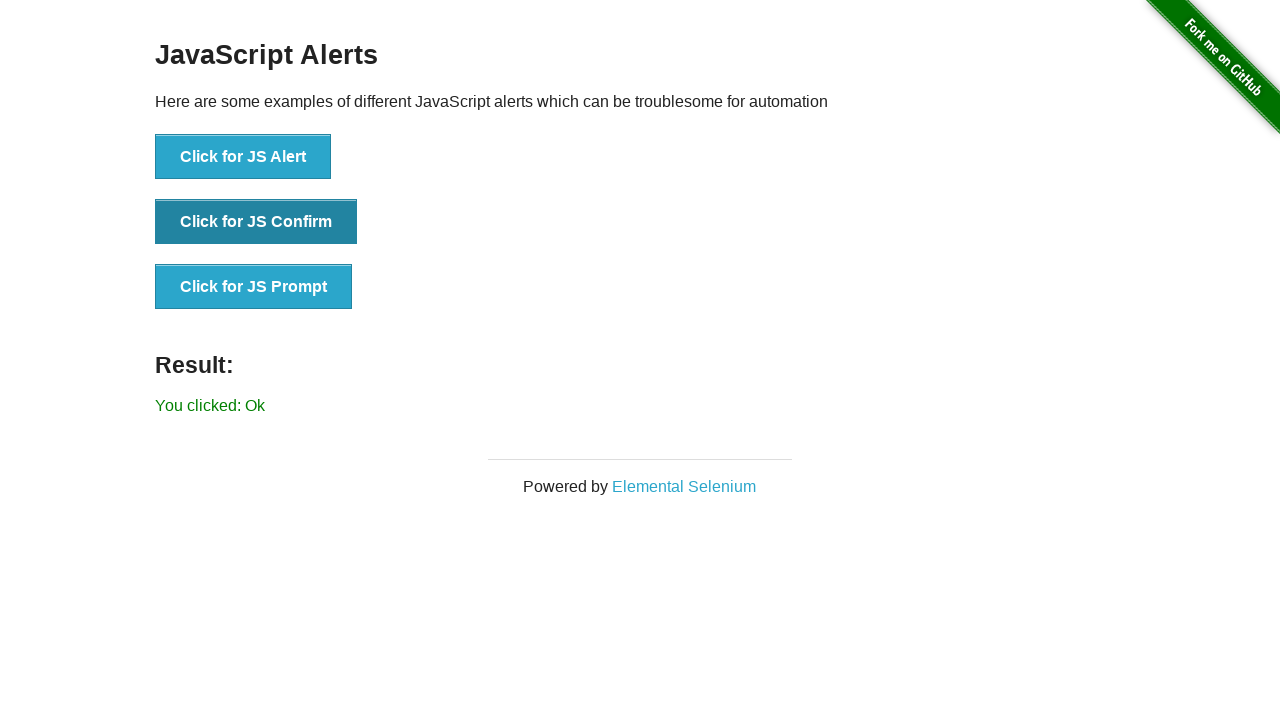

Verified result text equals 'You clicked: Ok'
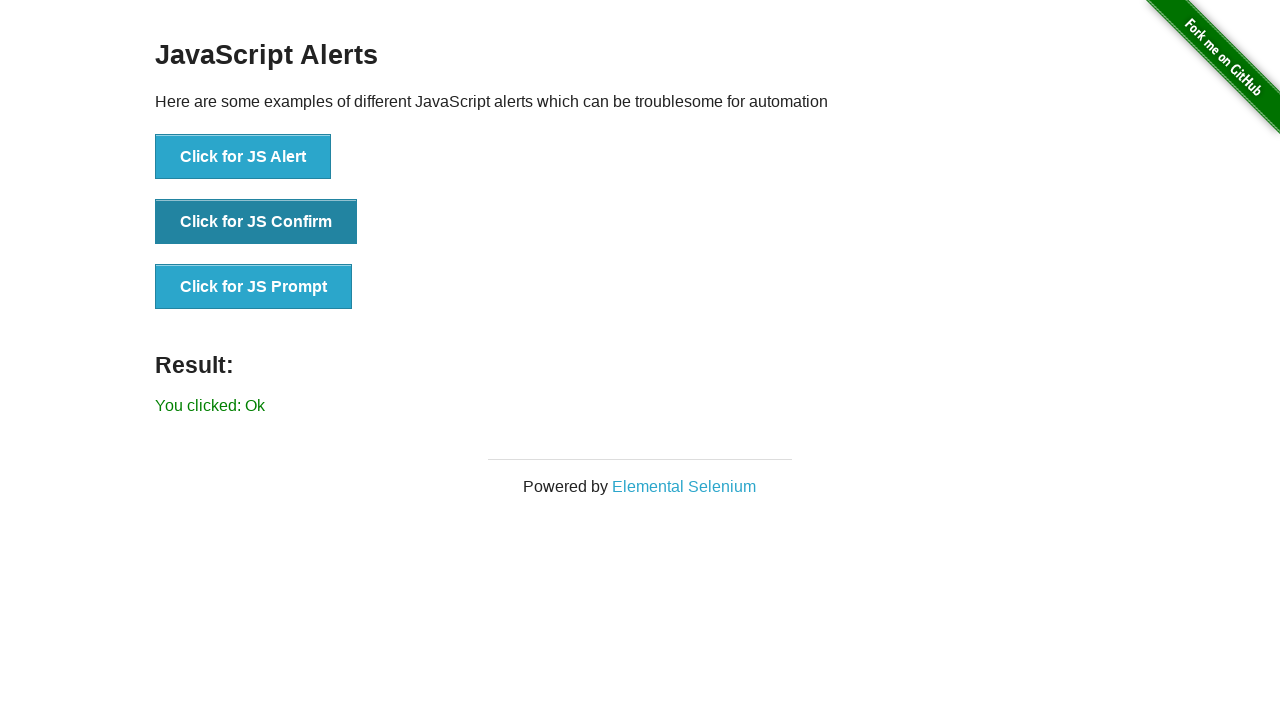

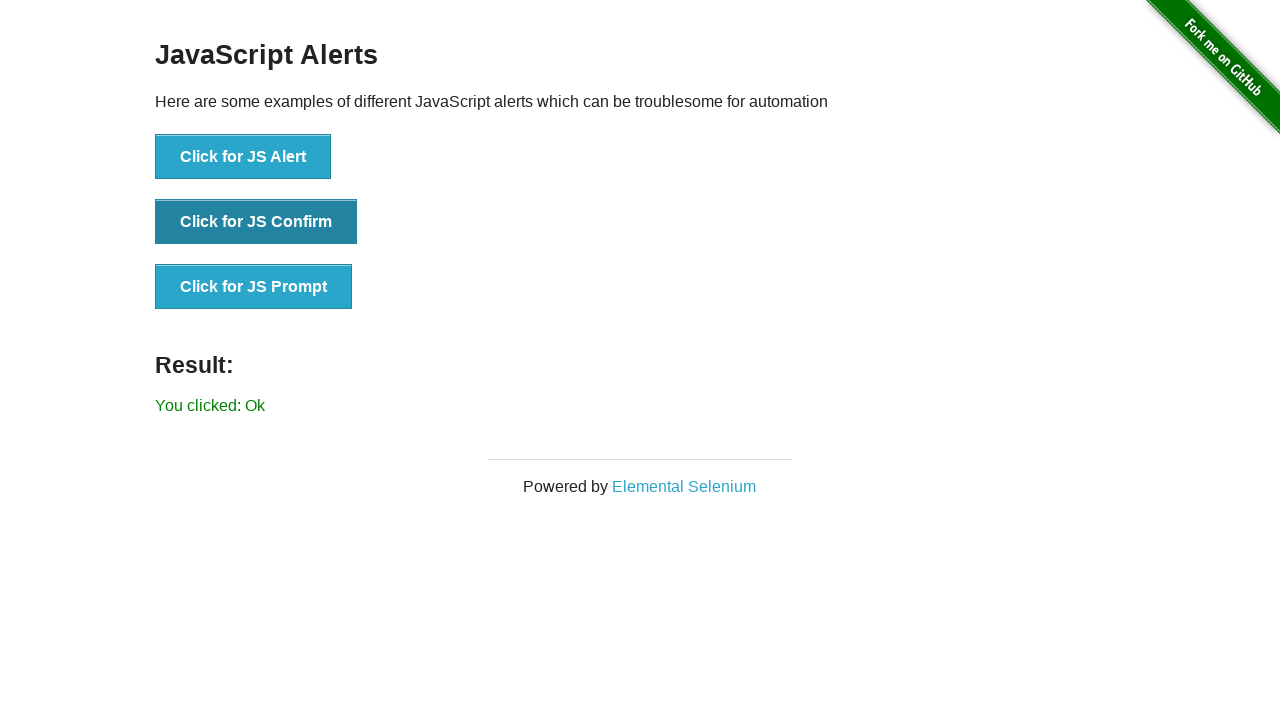